Navigates to DuckDuckGo homepage and verifies the page title is accessible

Starting URL: https://duckduckgo.com/

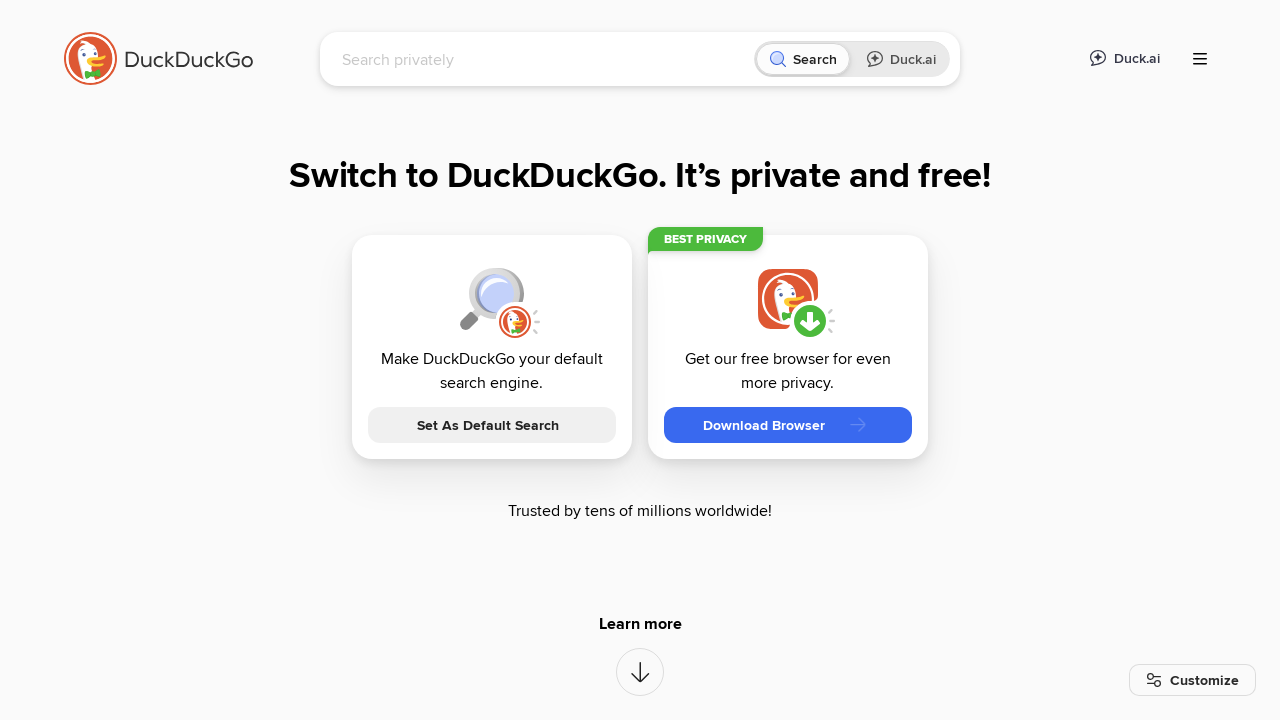

Verified DuckDuckGo page title is accessible and not None
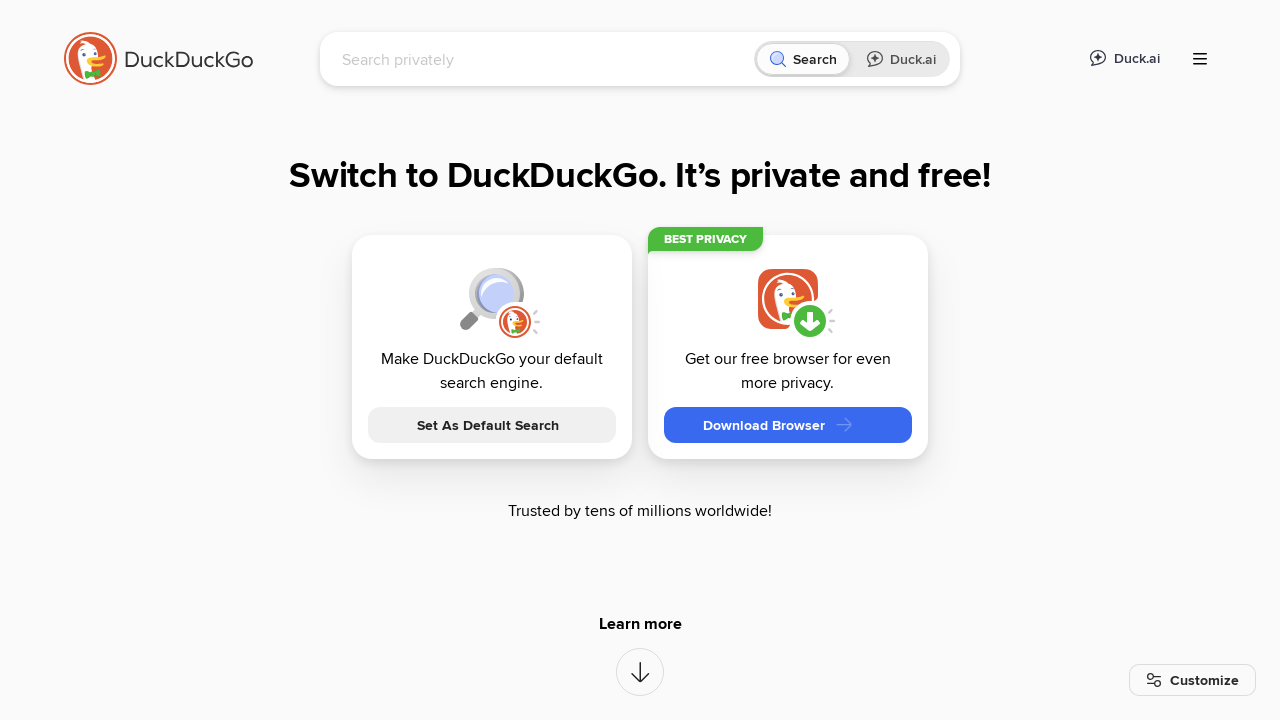

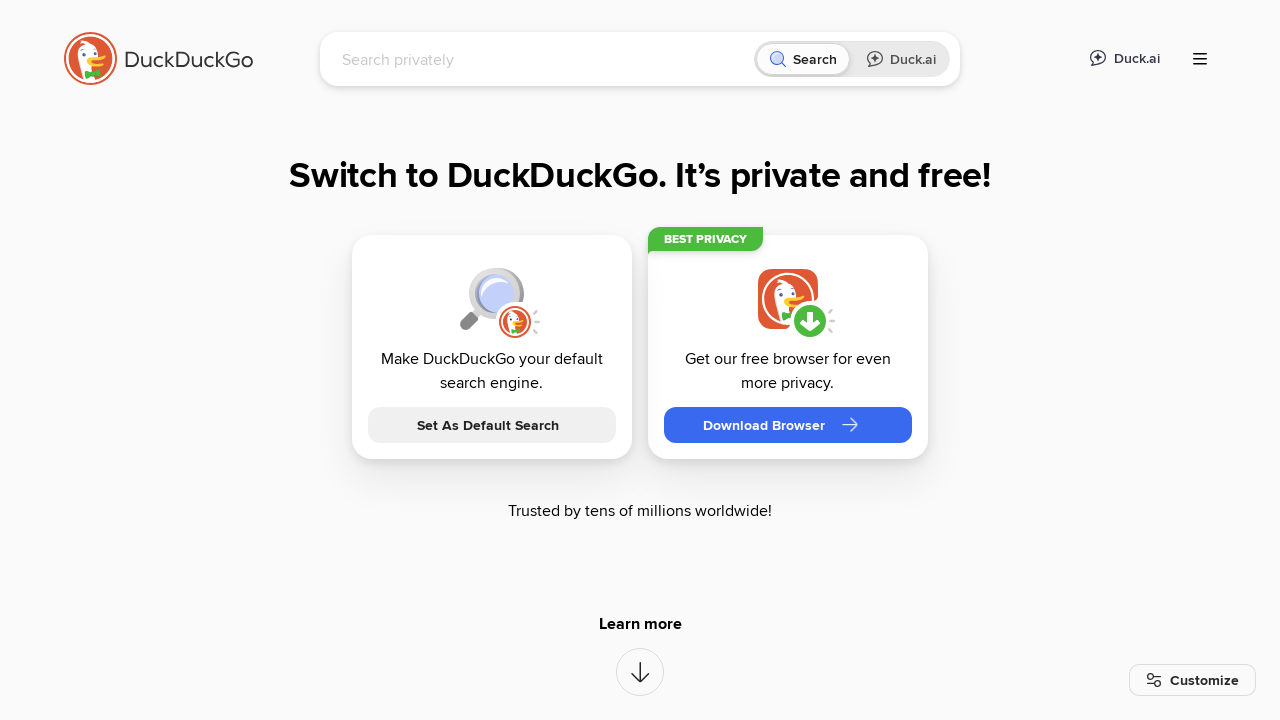